Tests drag and drop functionality by switching to an iframe and dragging an element onto a droppable target

Starting URL: http://jqueryui.com/droppable/

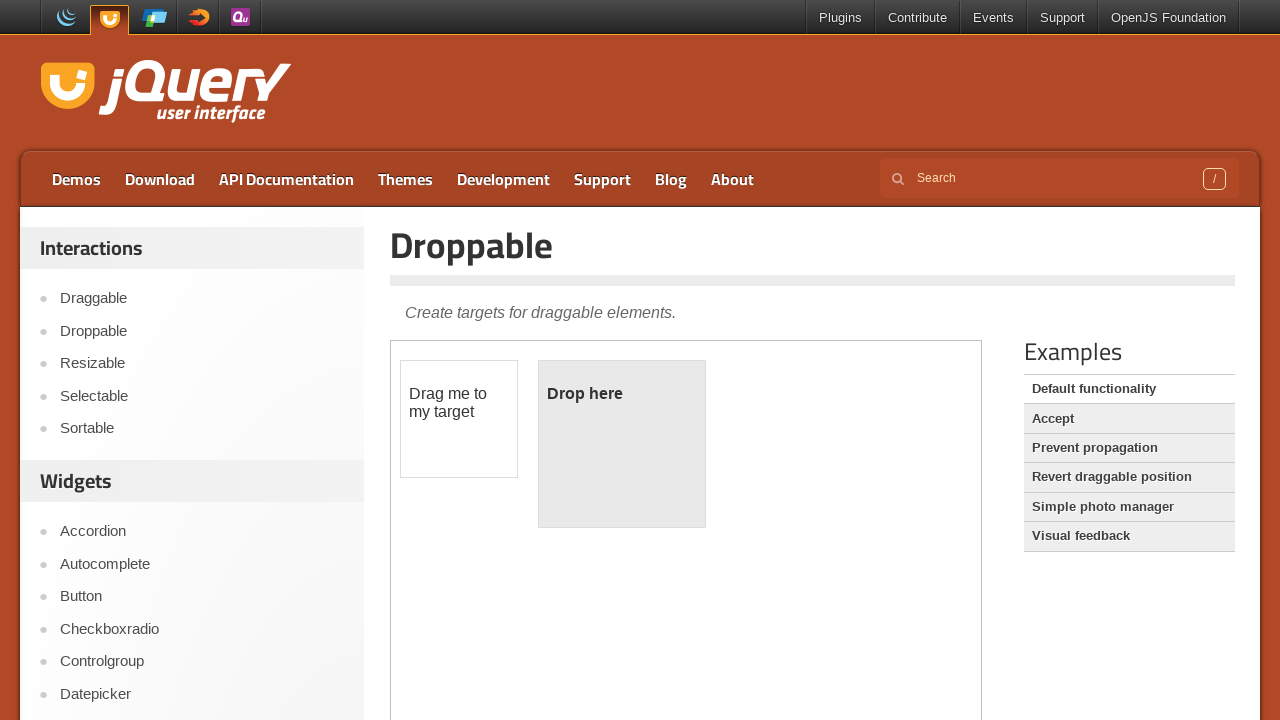

Navigated to jQuery UI droppable demo page
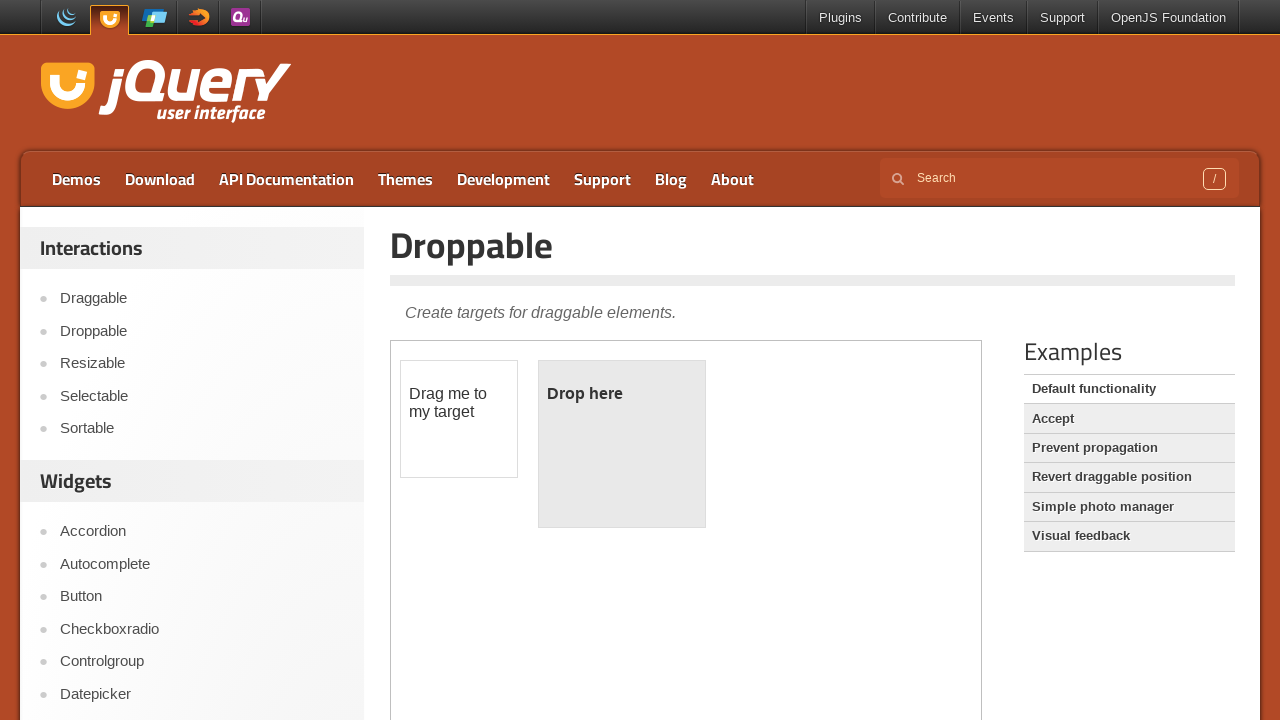

Located the demo iframe
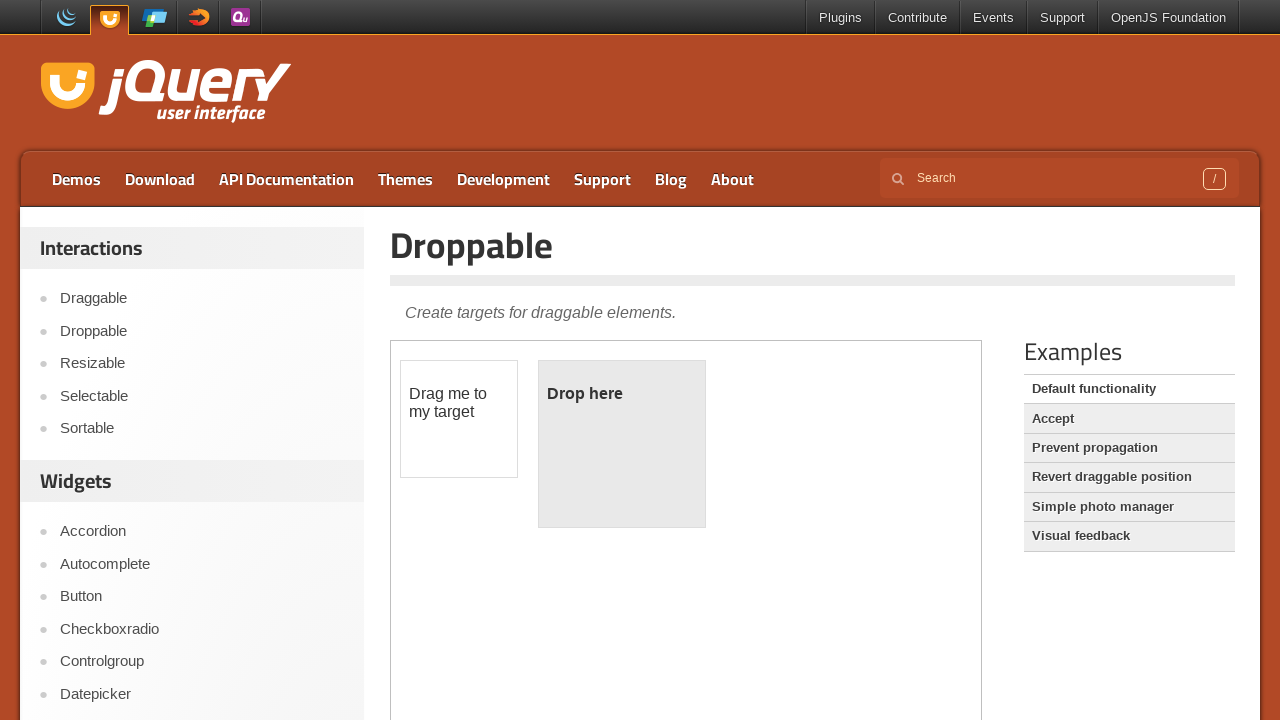

Located the draggable element within iframe
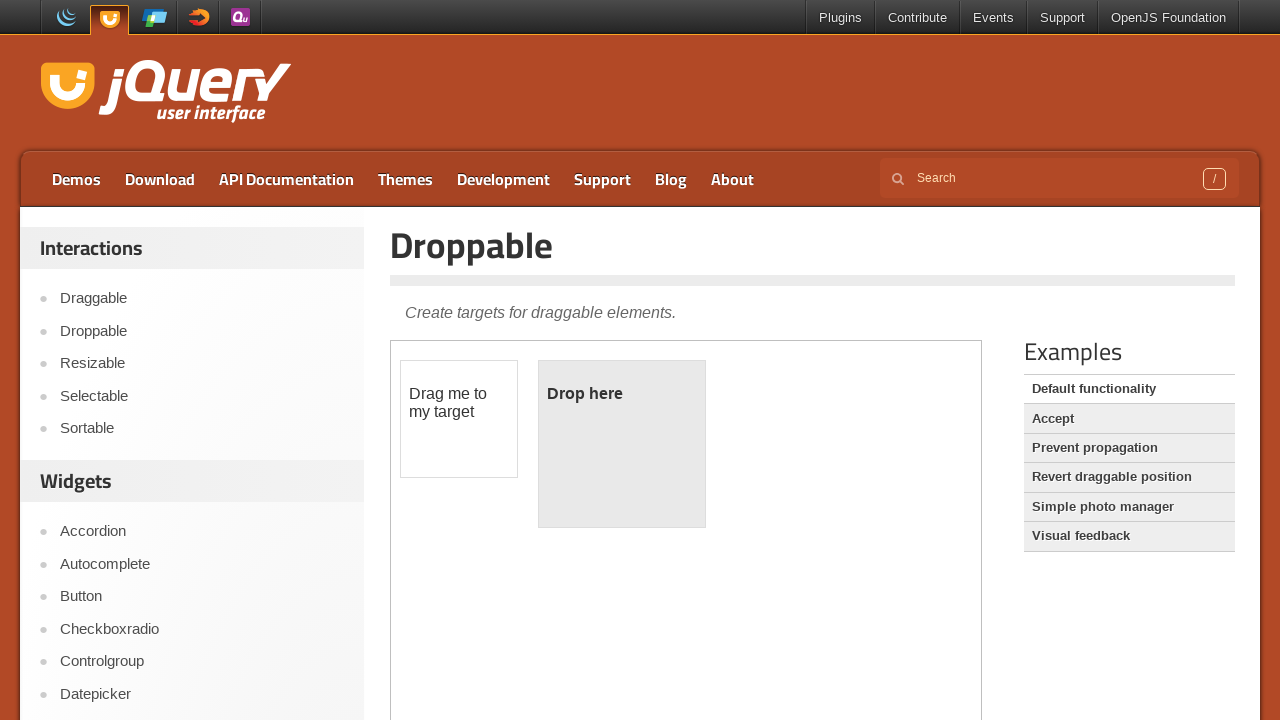

Located the droppable target element within iframe
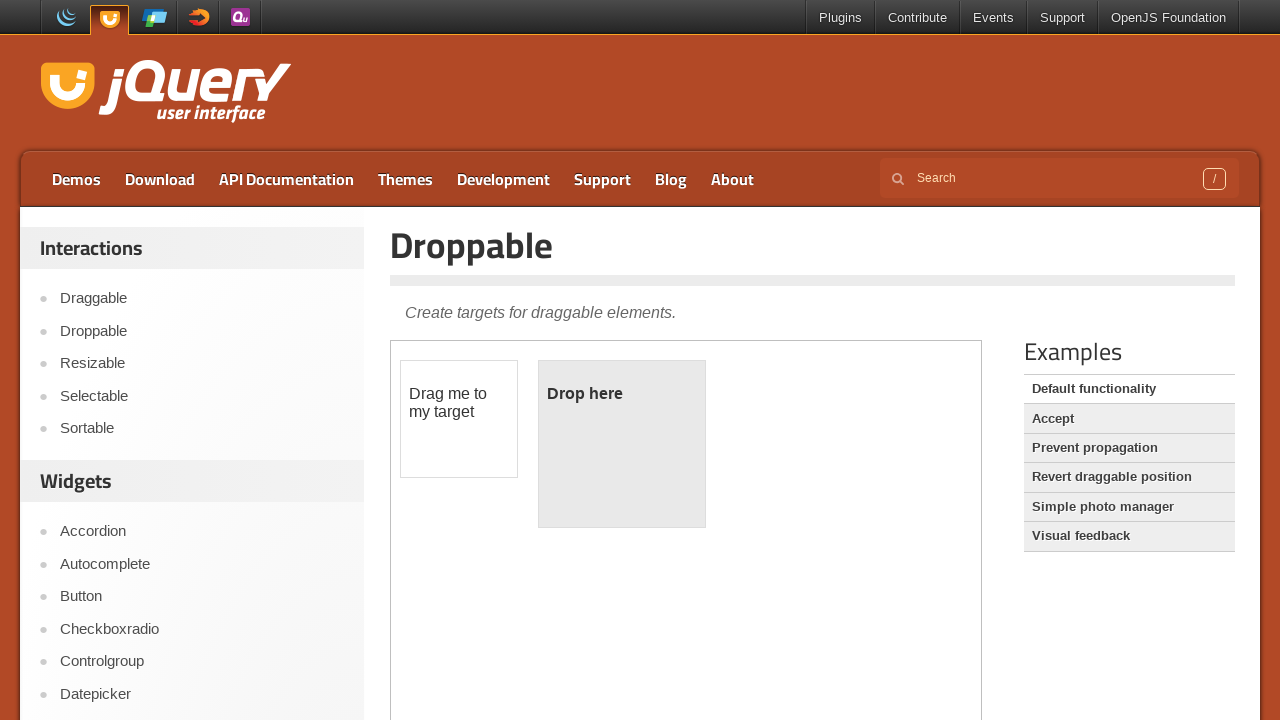

Dragged the draggable element onto the droppable target at (622, 444)
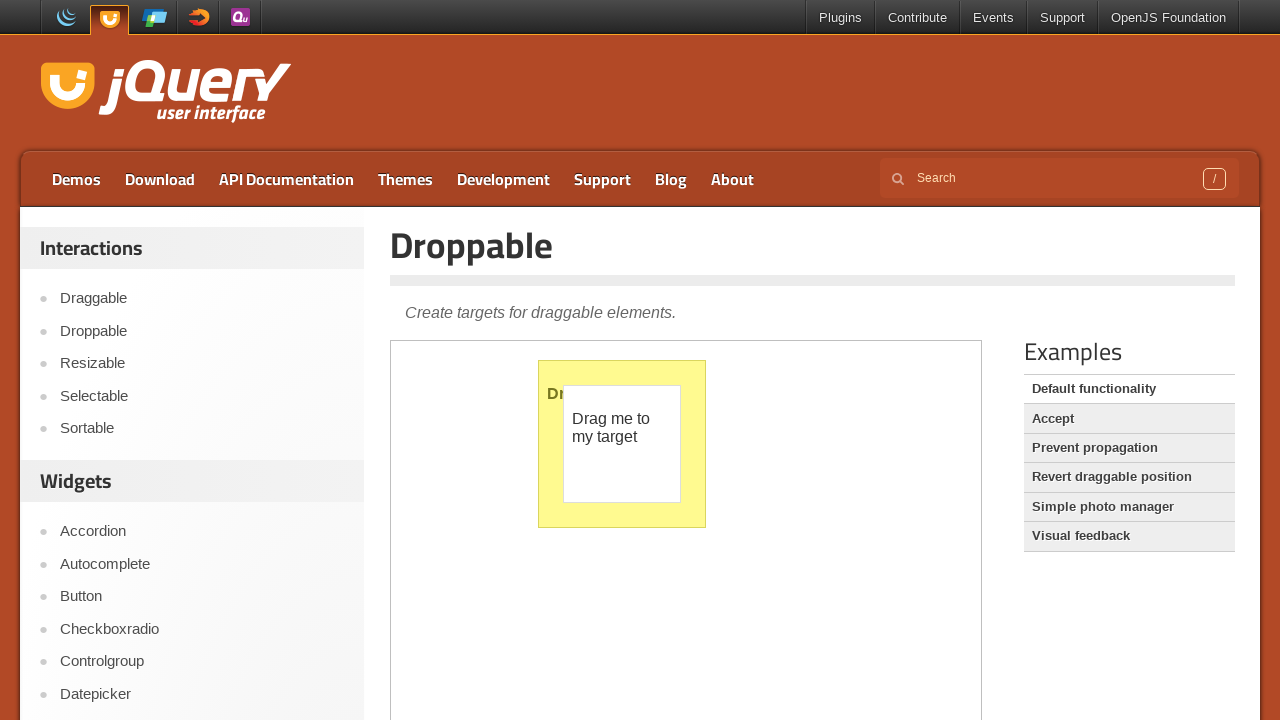

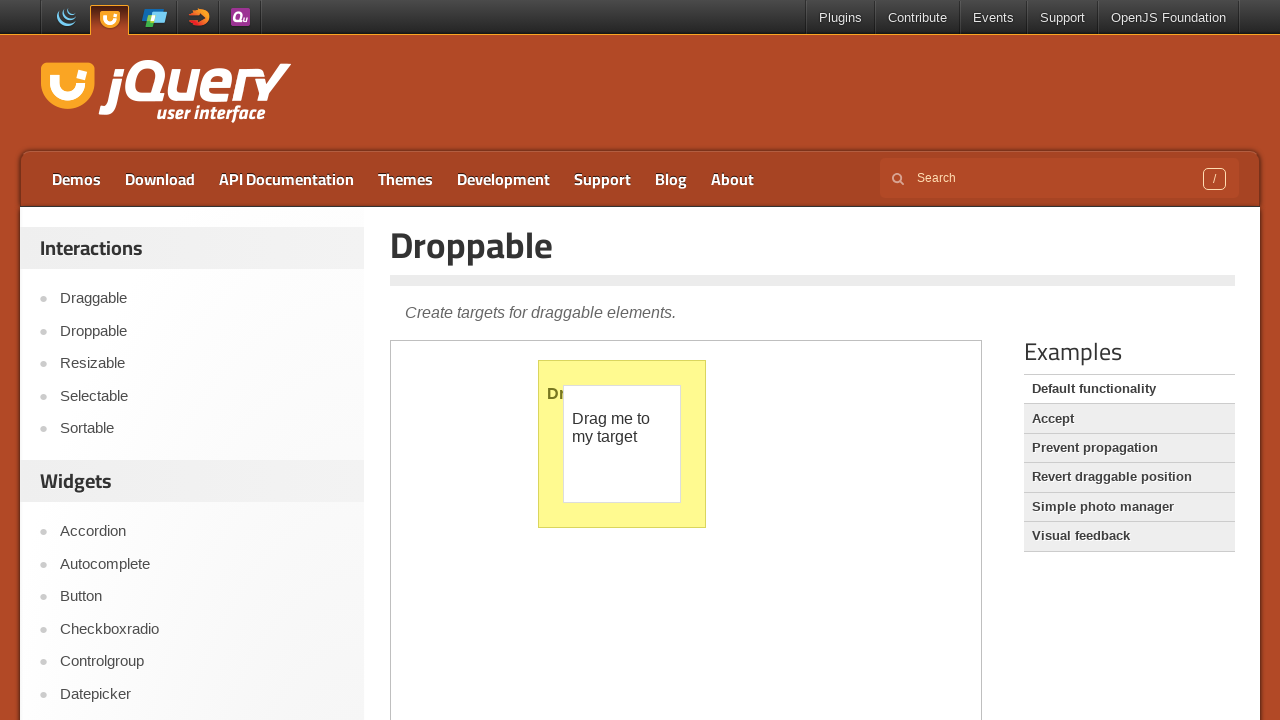